Tests moving the car to the right lanes using arrow keys after starting the game.

Starting URL: https://borbely-dominik-peter.github.io/WebProjekt3/

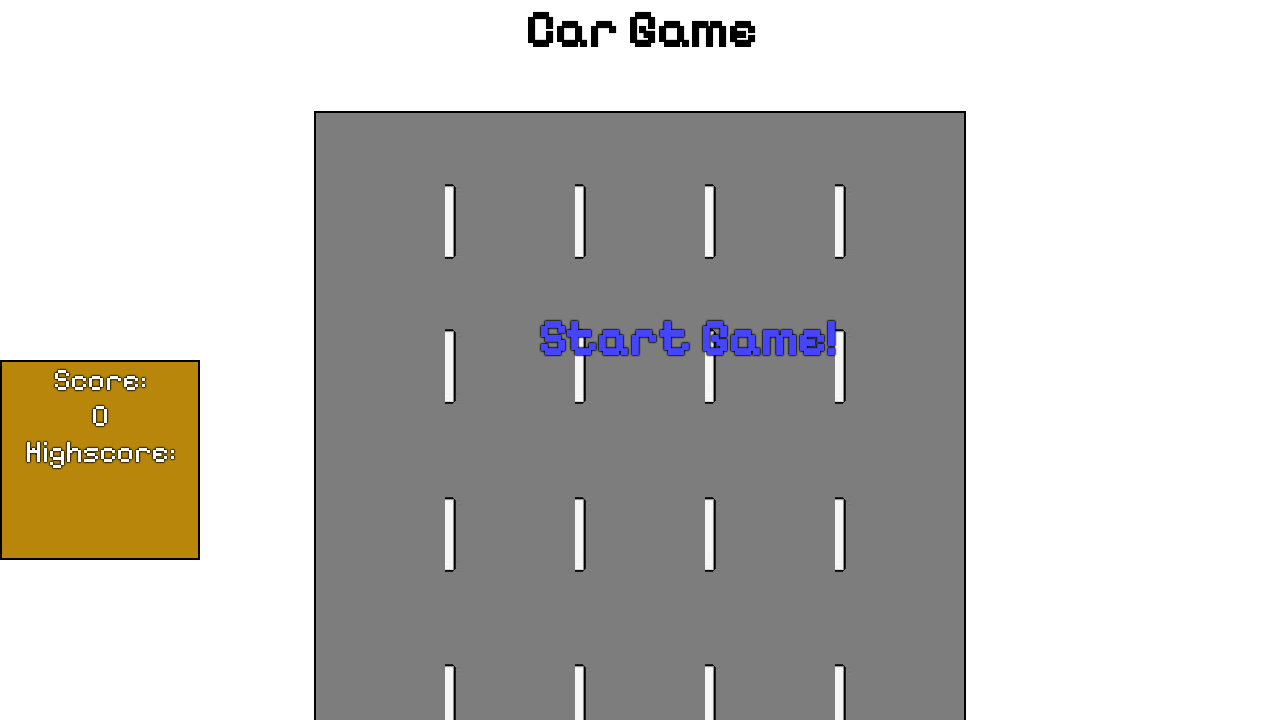

Set up dialog handler to accept prompts with empty input
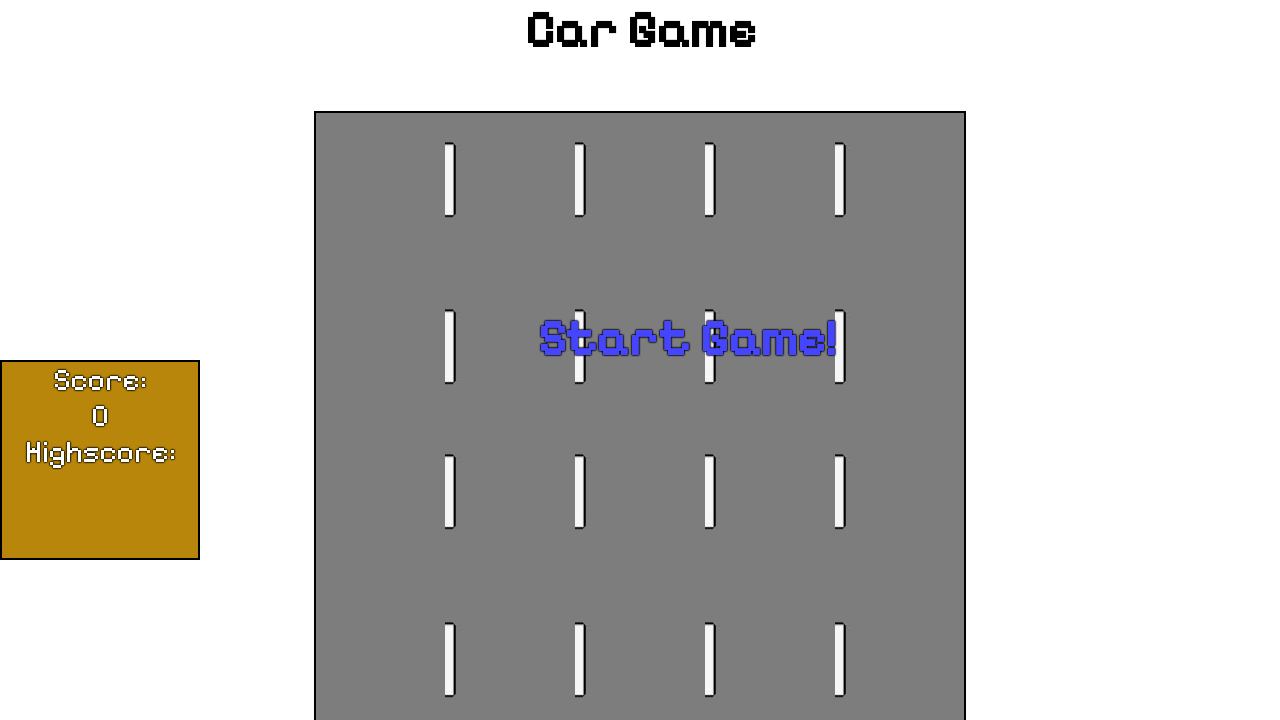

Clicked start game button at (687, 338) on #startText
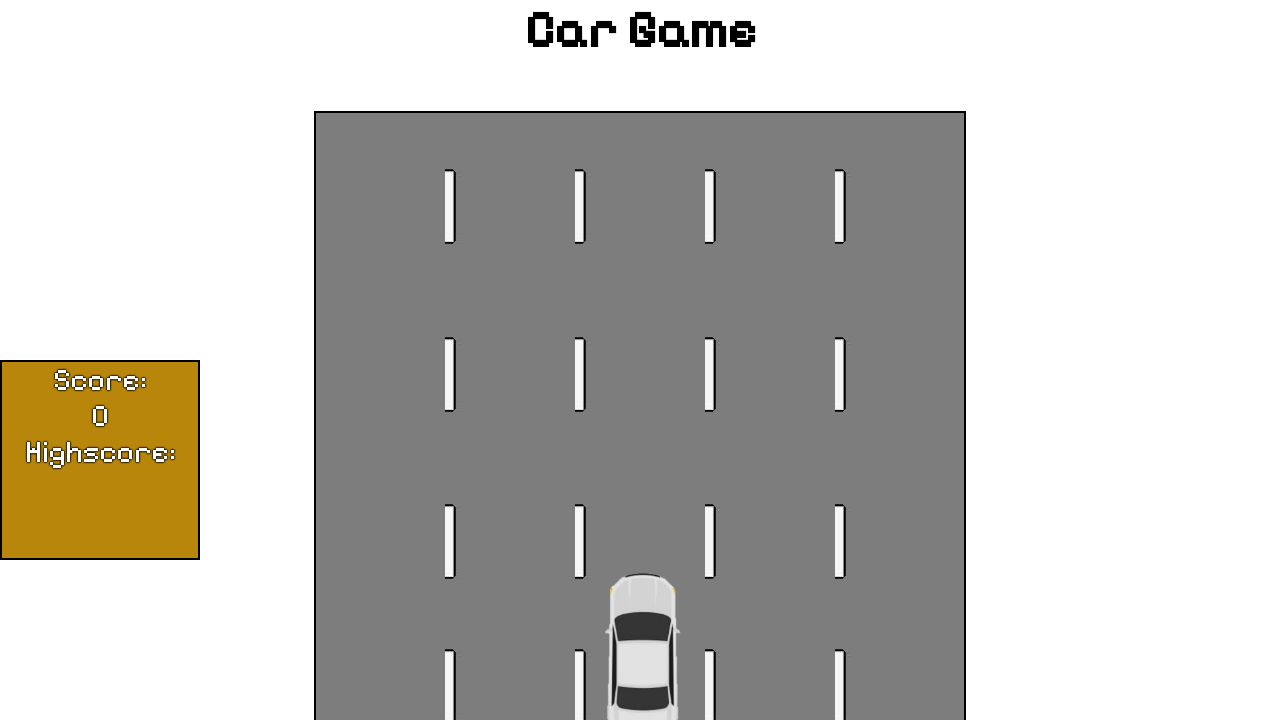

Waited 500ms for game to initialize
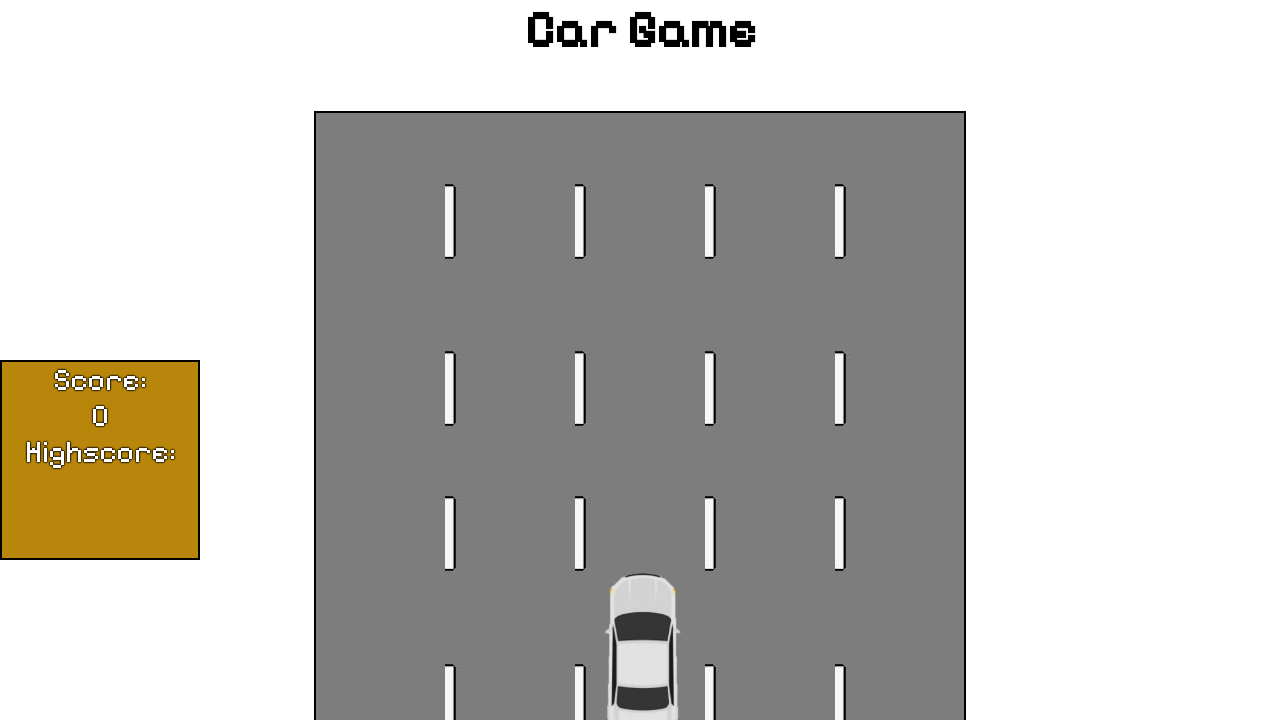

Pressed ArrowRight to move car to lane 4
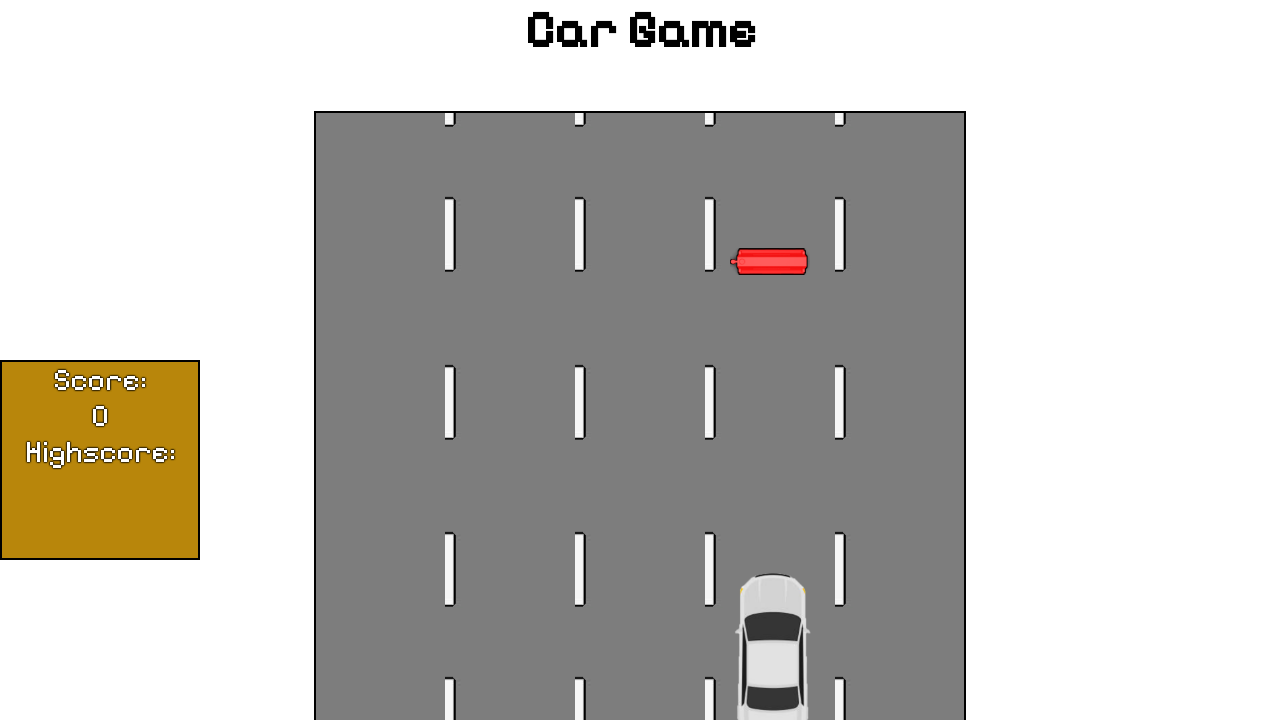

Waited 200ms after moving to lane 4
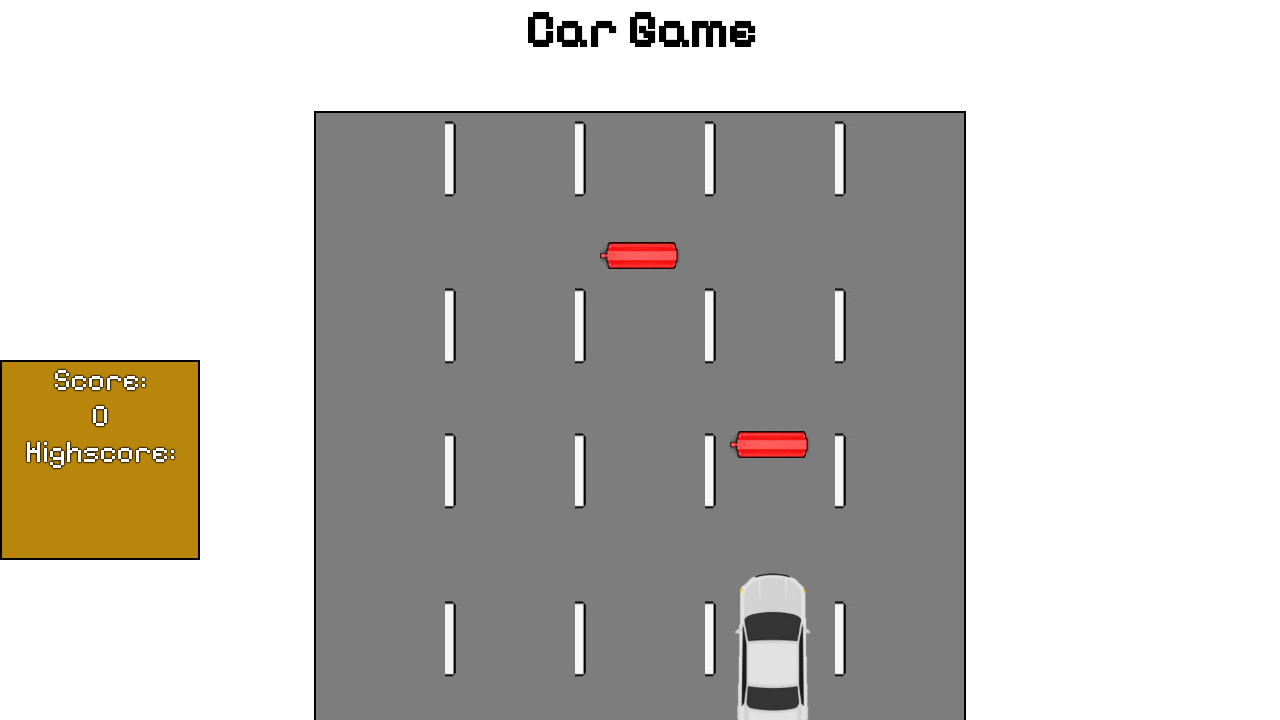

Pressed ArrowRight to move car to lane 5
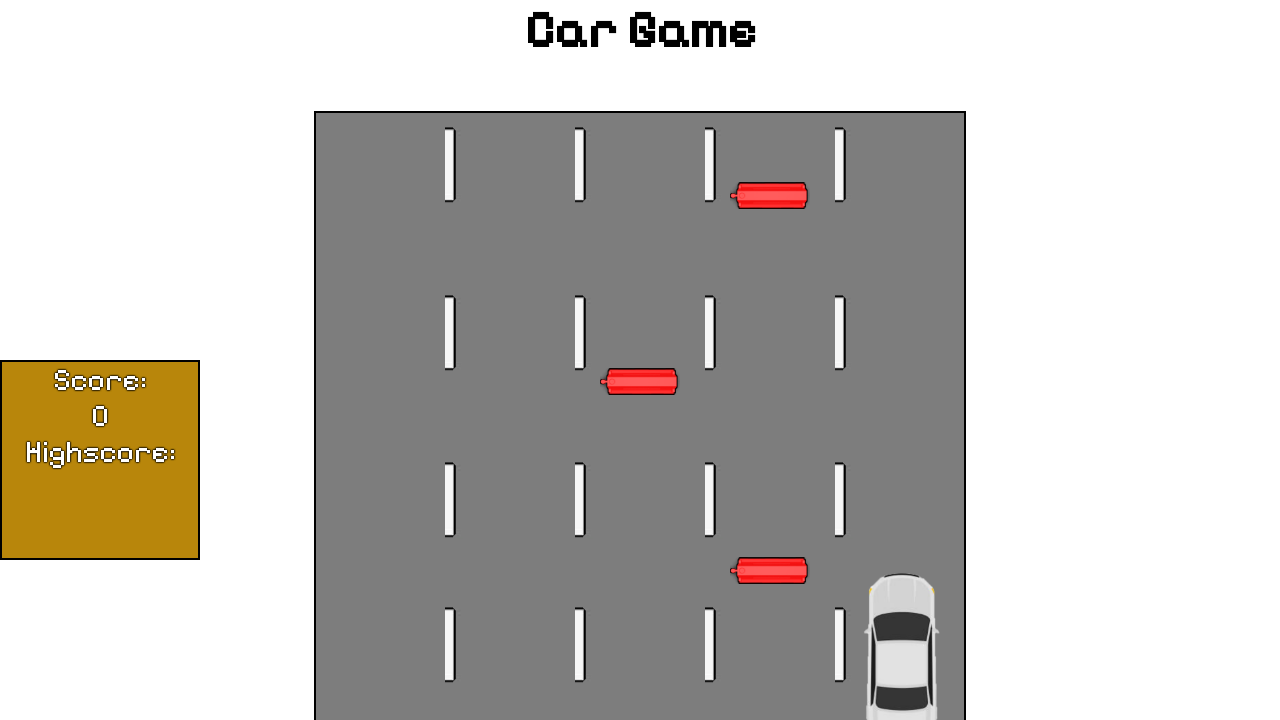

Waited 200ms after moving to lane 5
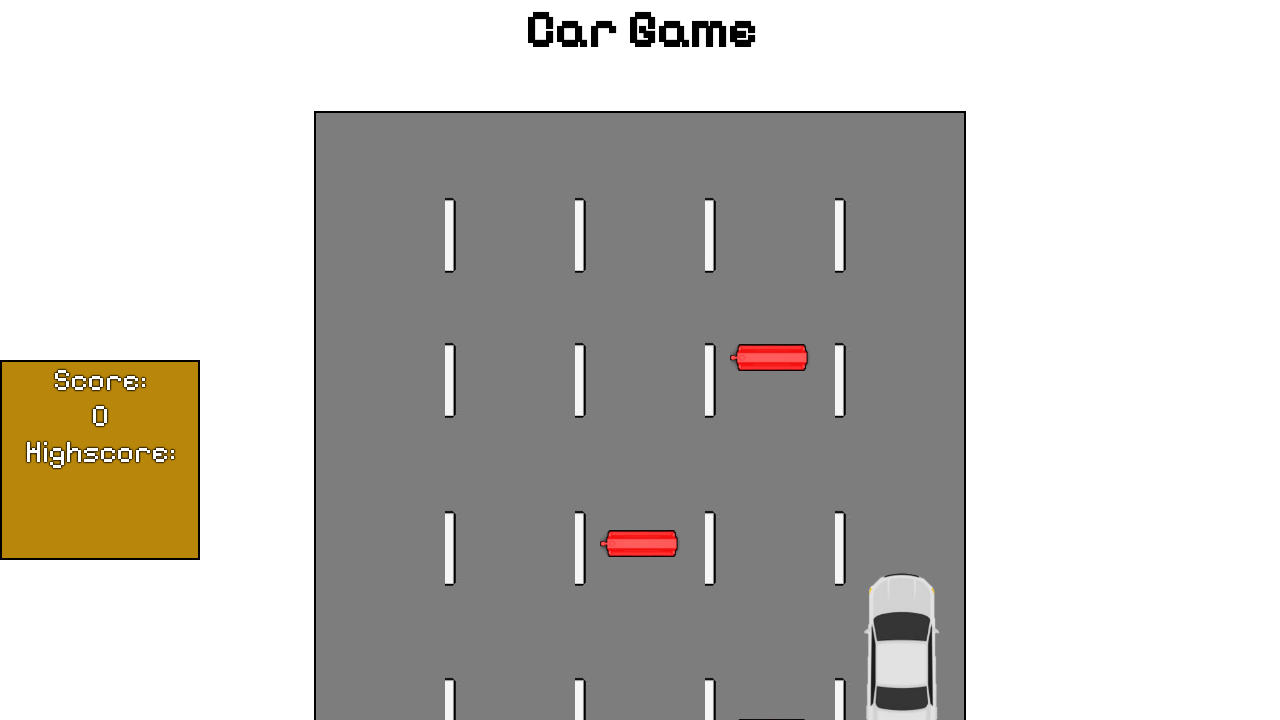

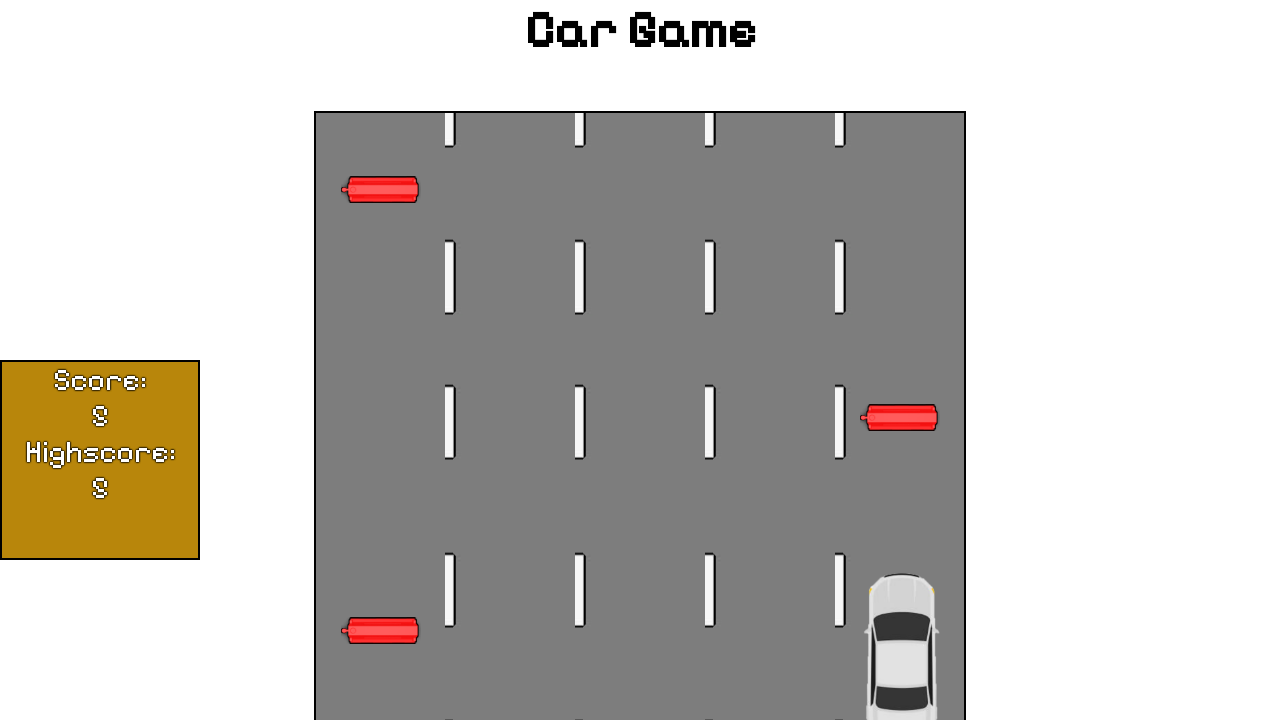